Tests a jQuery progress bar by clicking the download button and waiting for the progress to complete to 100%

Starting URL: https://demo.automationtesting.in/JqueryProgressBar.html

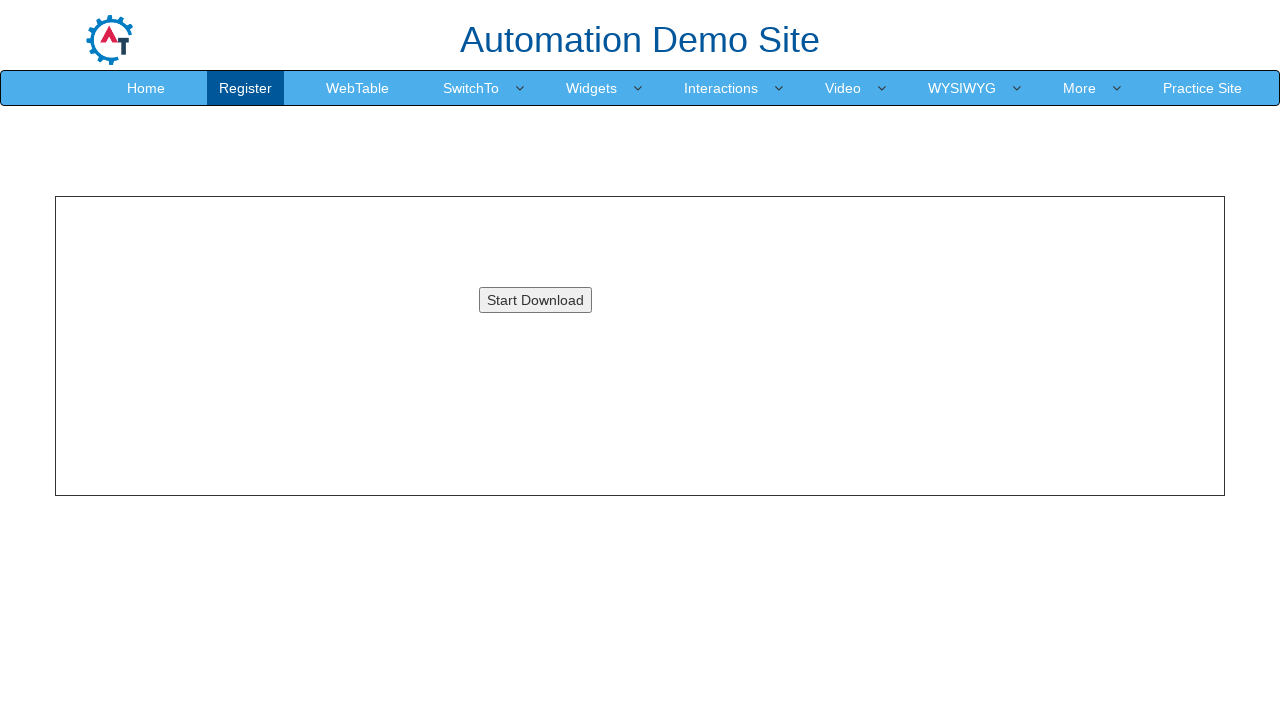

Clicked download button to start progress bar at (535, 300) on button#downloadButton
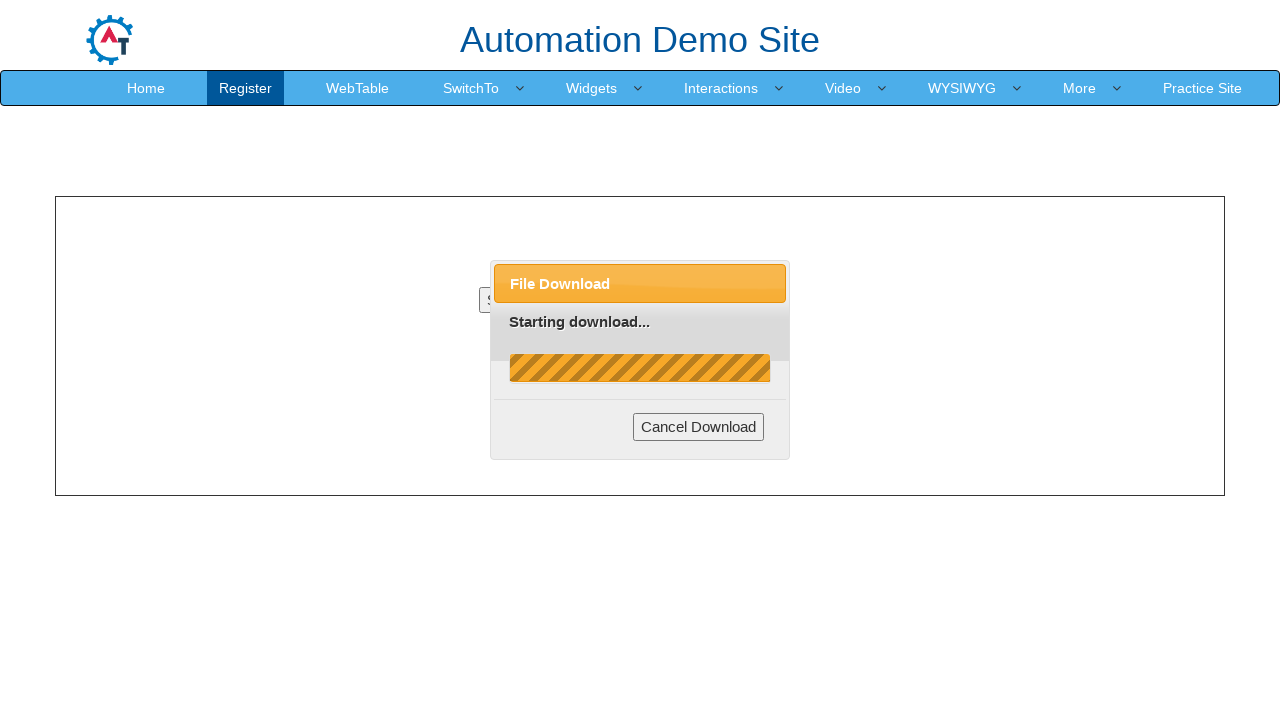

Progress bar completed and 'Complete!' text appeared
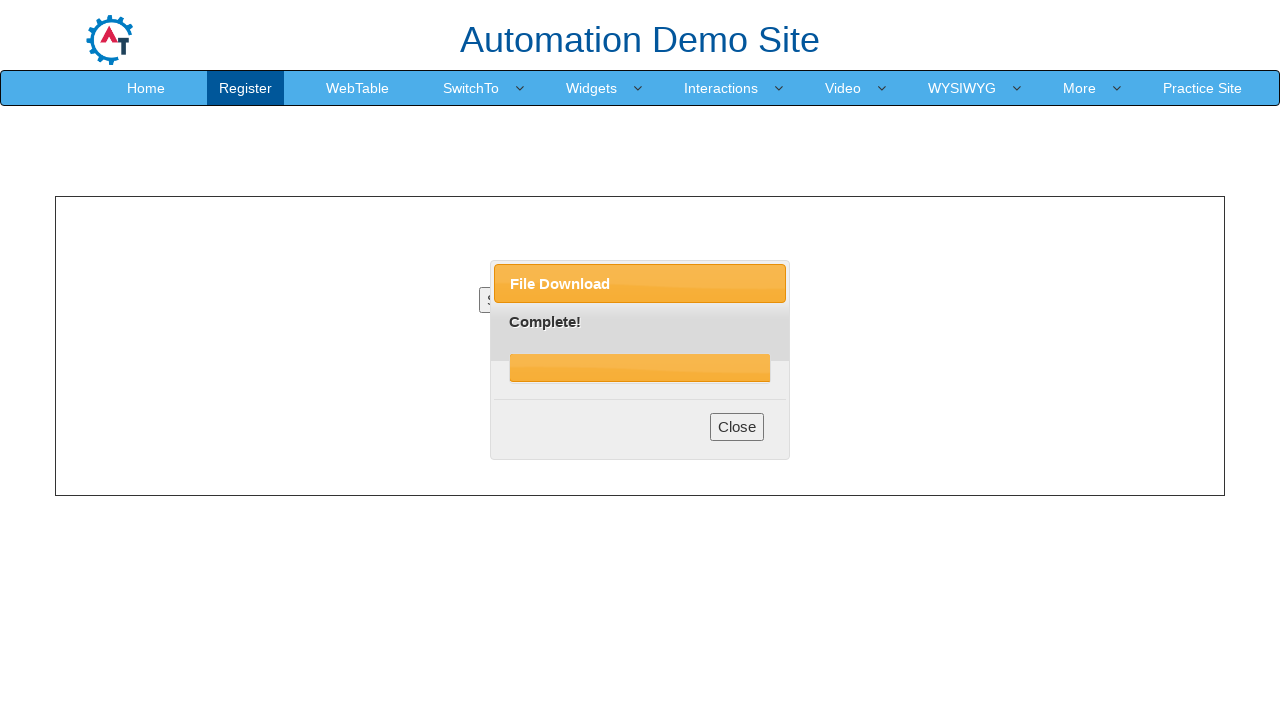

Located progress bar element
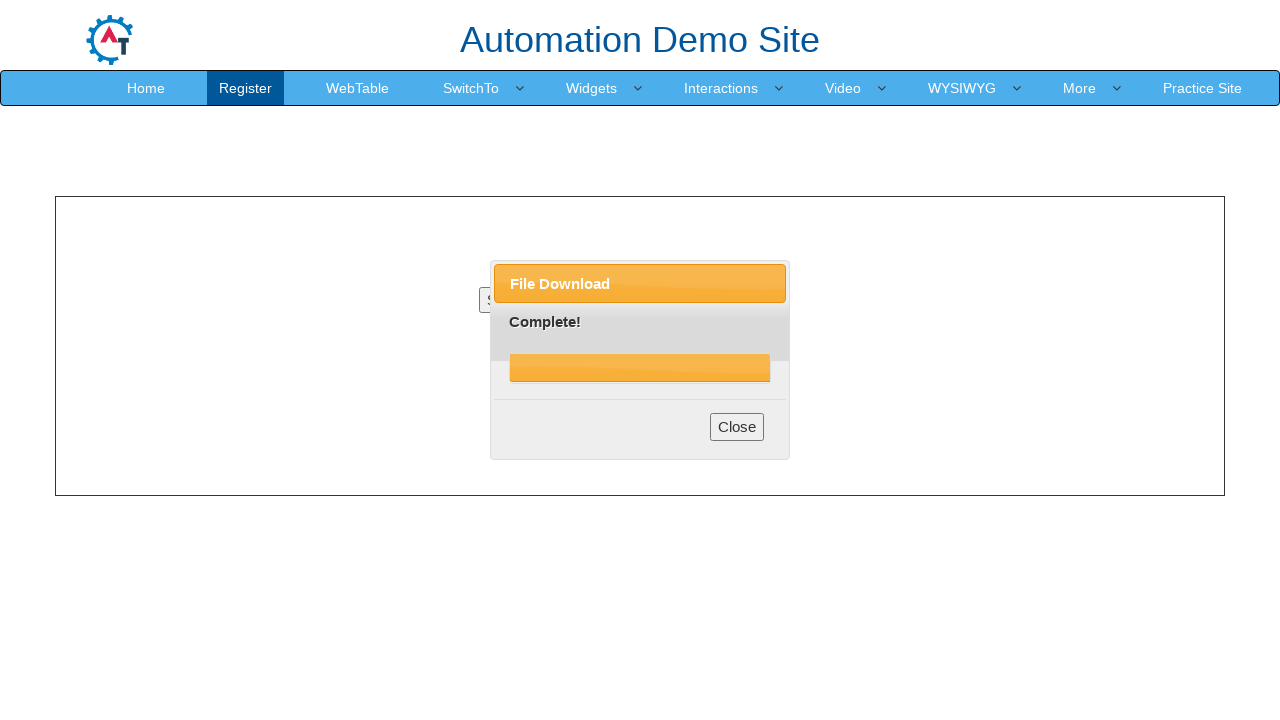

Retrieved progress bar value: 100
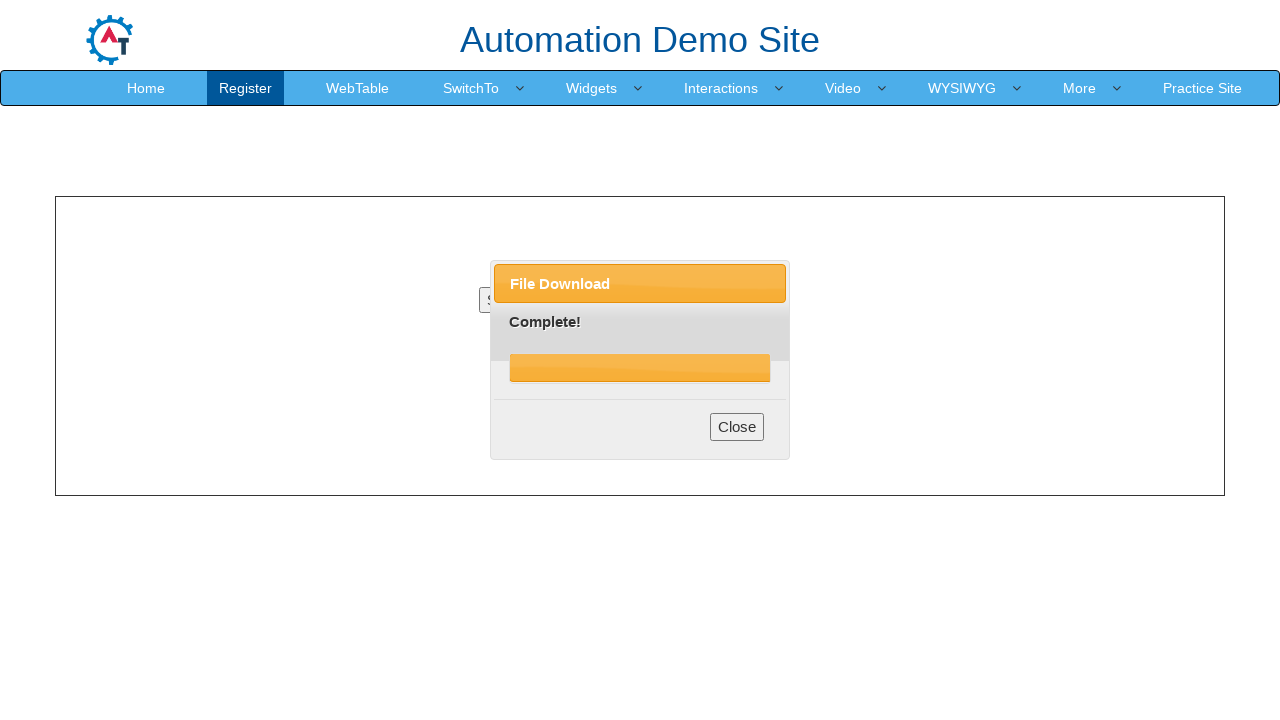

Verified progress bar reached 100%
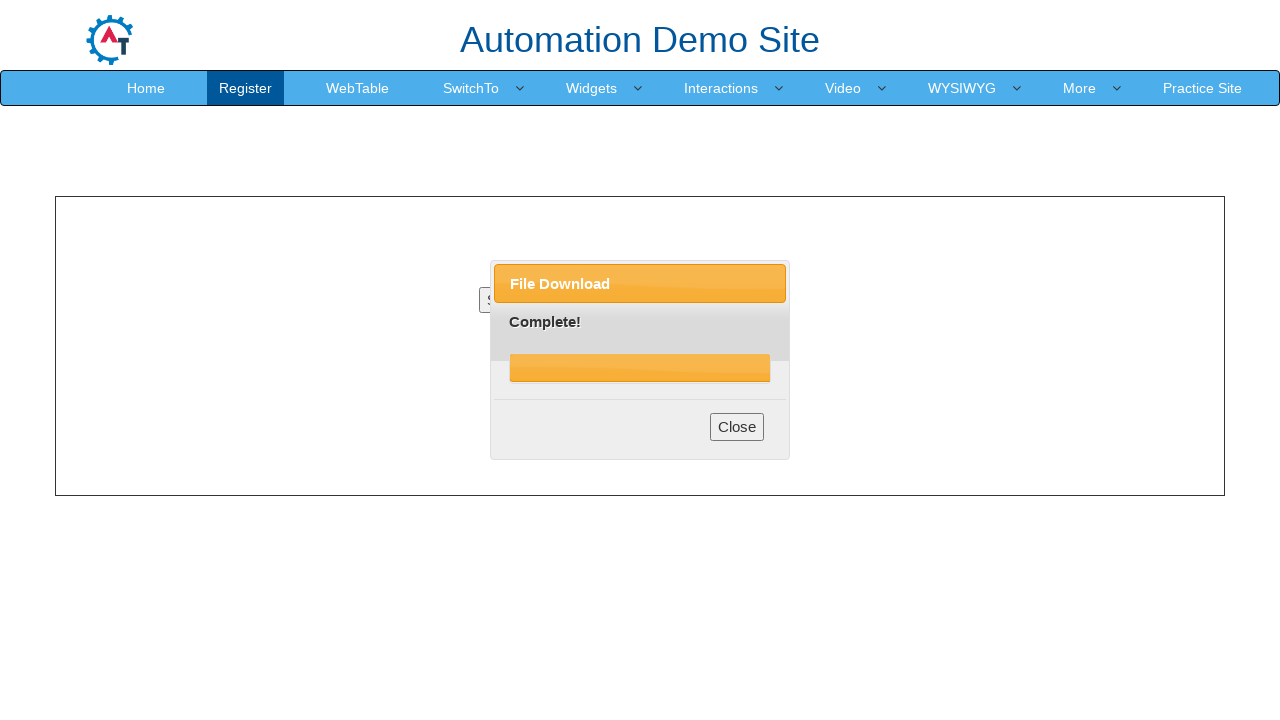

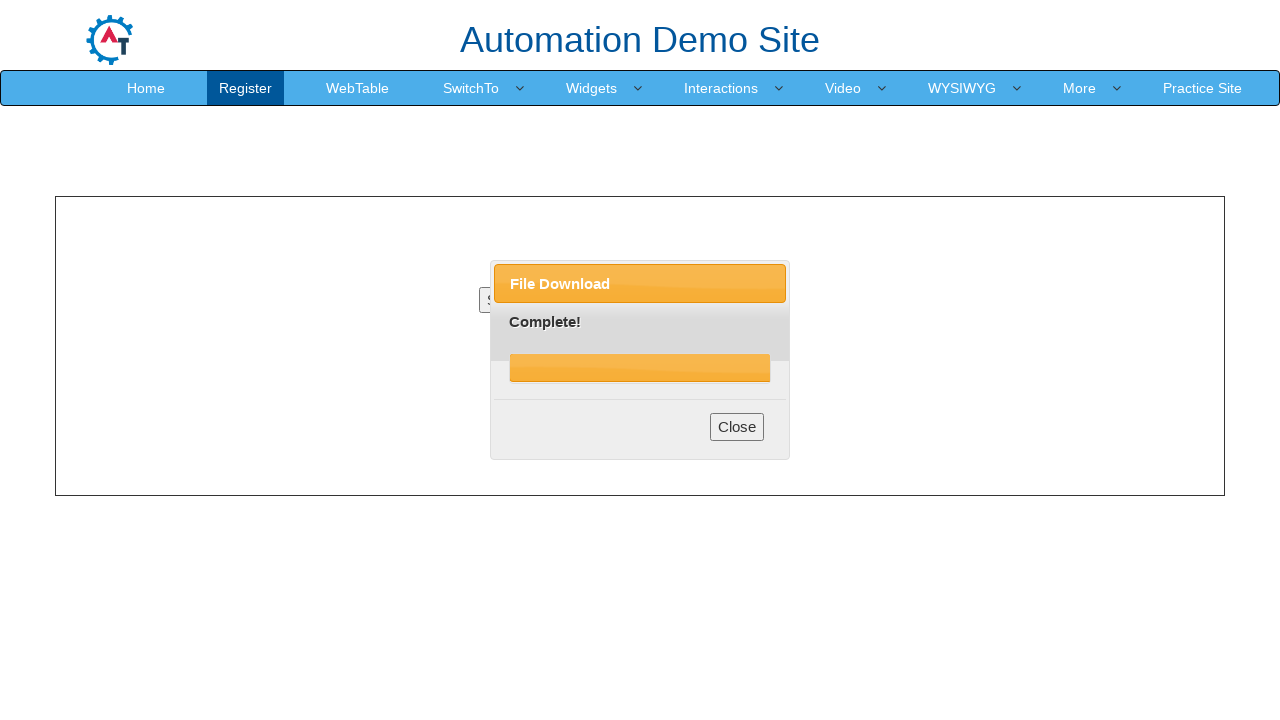